Tests browser alert handling by clicking a button that triggers an alert and accepting it

Starting URL: https://demoqa.com/alerts

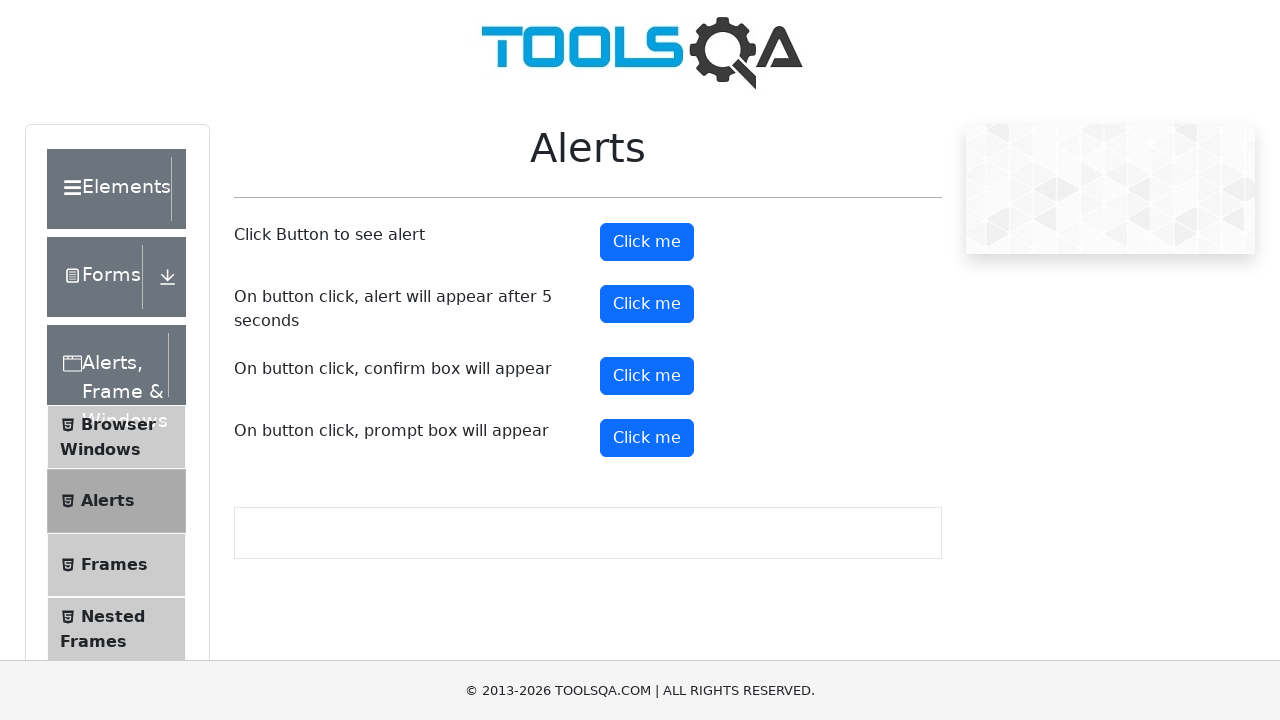

Clicked alert button to trigger alert dialog at (647, 242) on button#alertButton
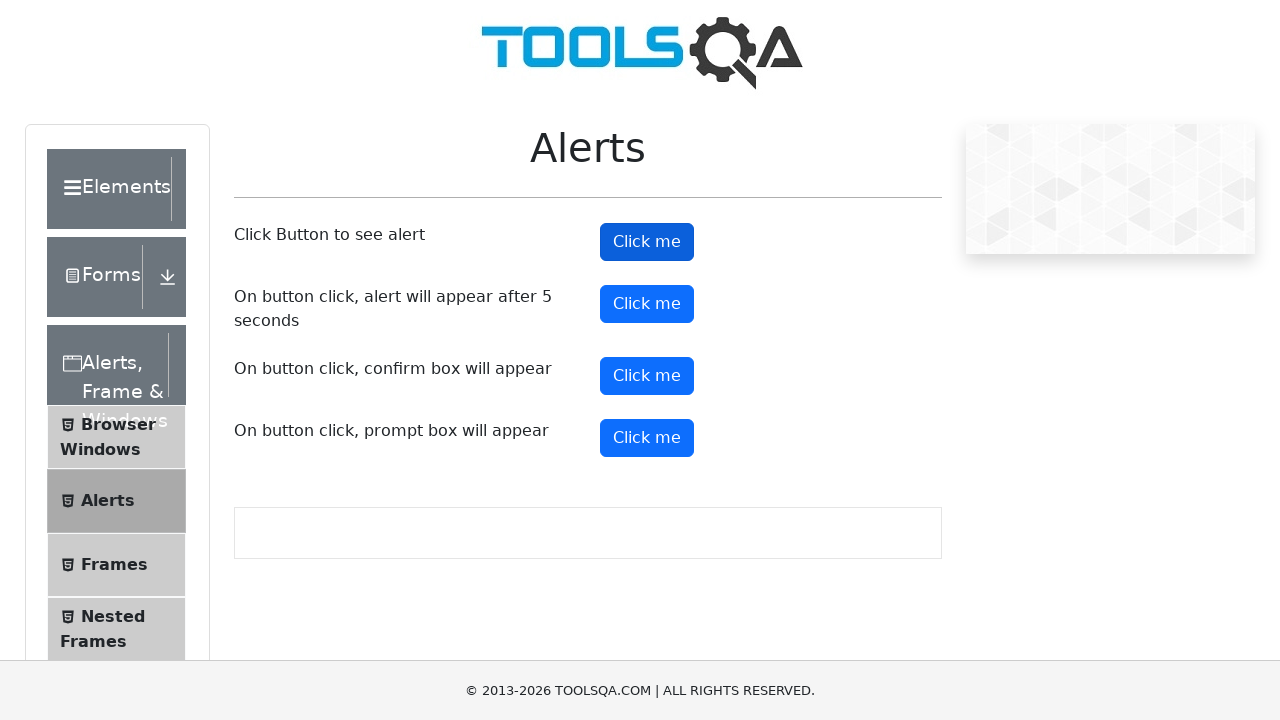

Set up dialog handler to accept alerts
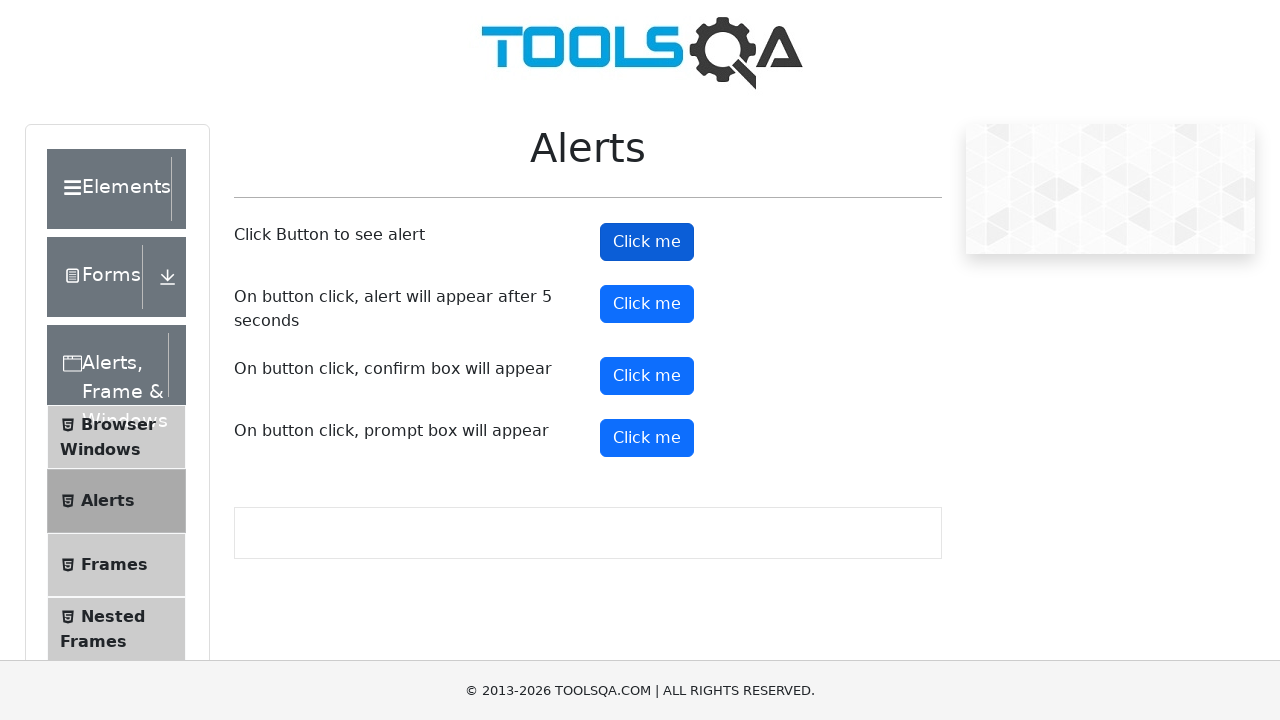

Configured alternative dialog handler with message logging
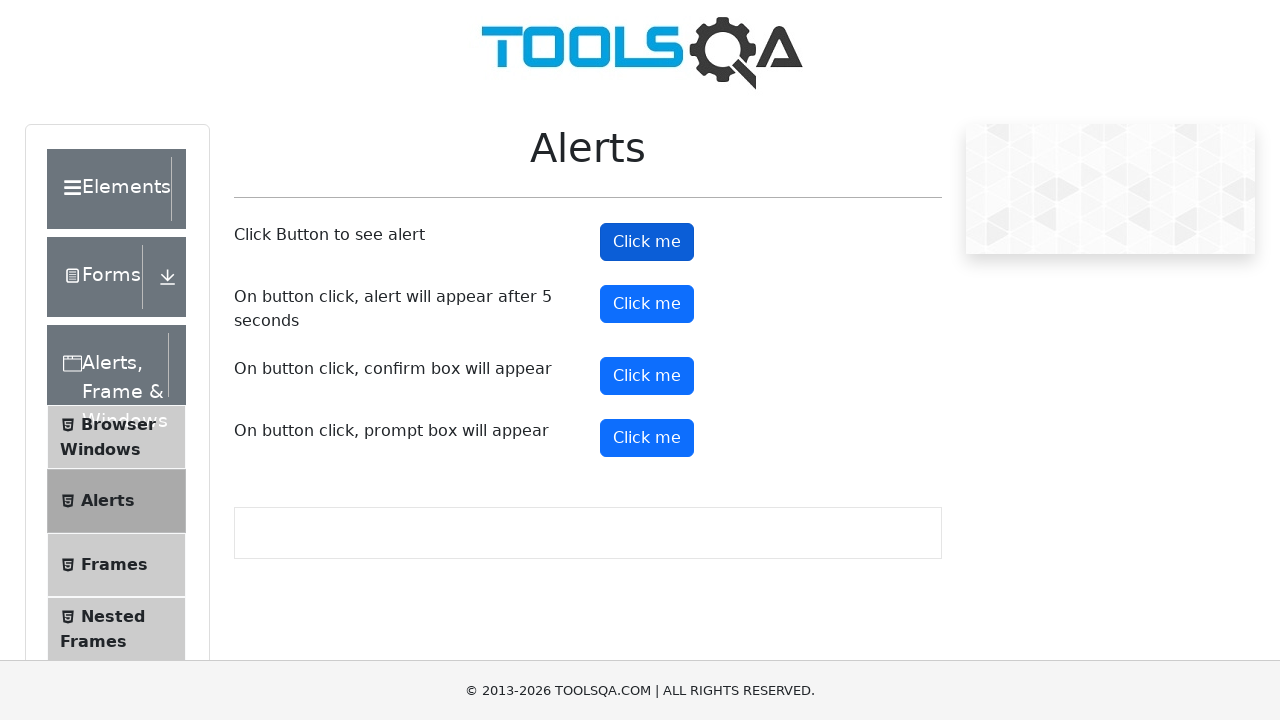

Clicked alert button again to demonstrate alert handling at (647, 242) on button#alertButton
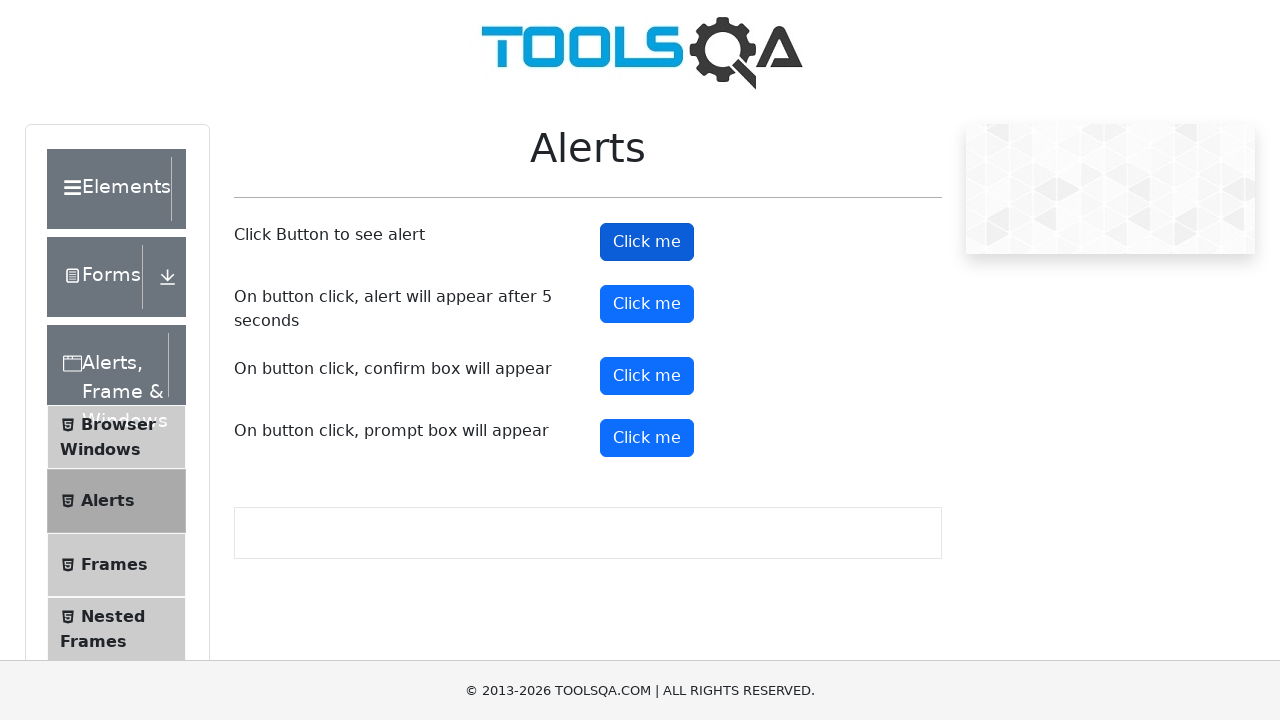

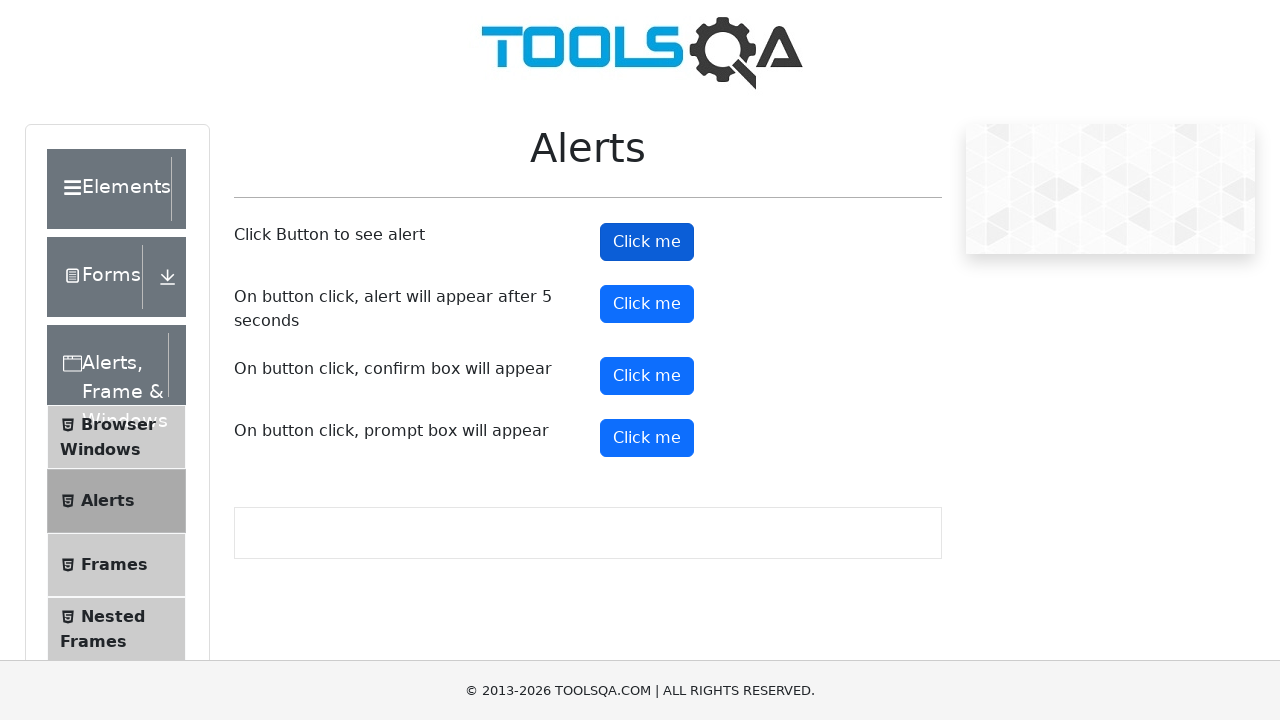